Tests waiting for a pre-located hidden element to become visible after triggering dynamic loading by clicking the Start button.

Starting URL: https://the-internet.herokuapp.com/dynamic_loading/1

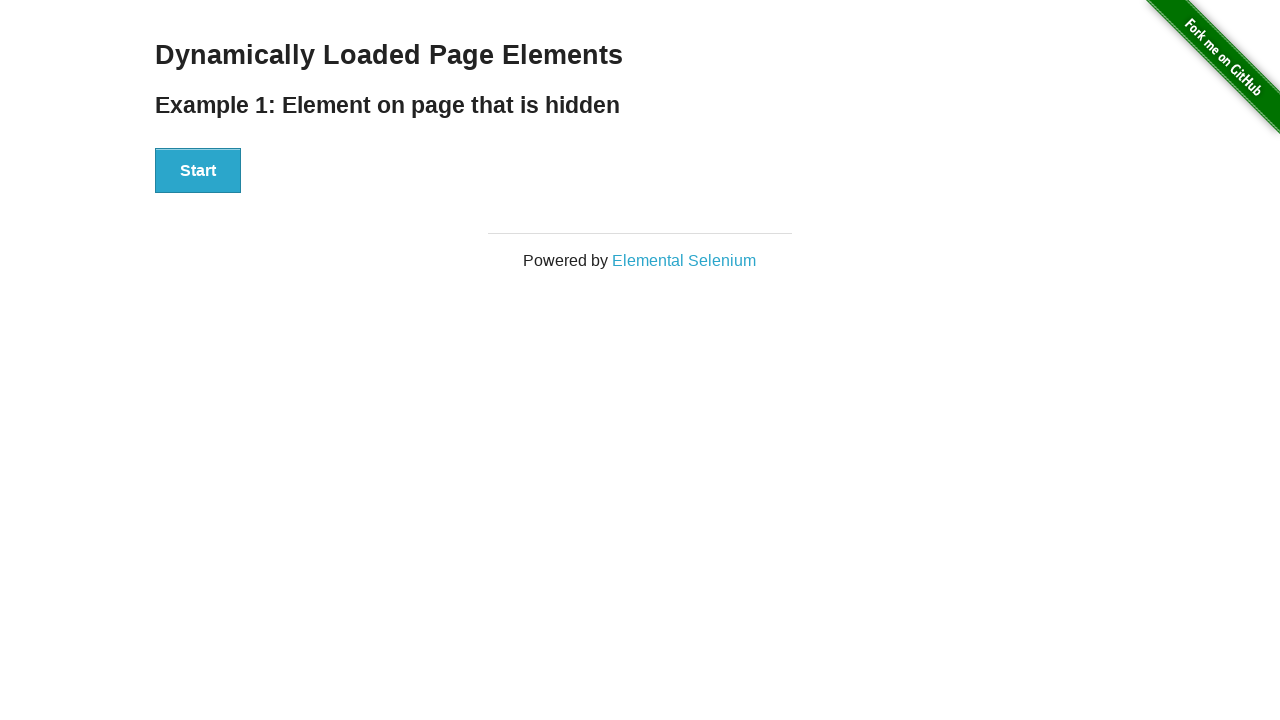

Clicked the Start button to trigger dynamic loading at (198, 171) on #start button
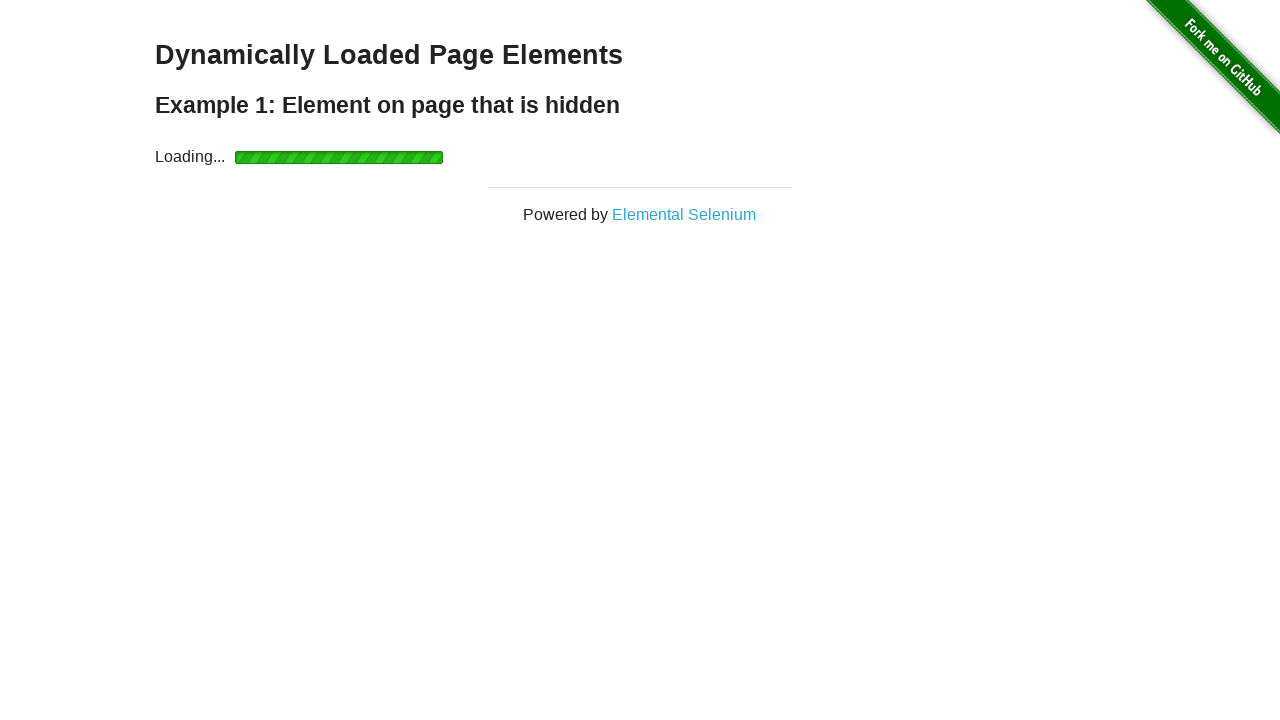

Waited for the finish element to become visible
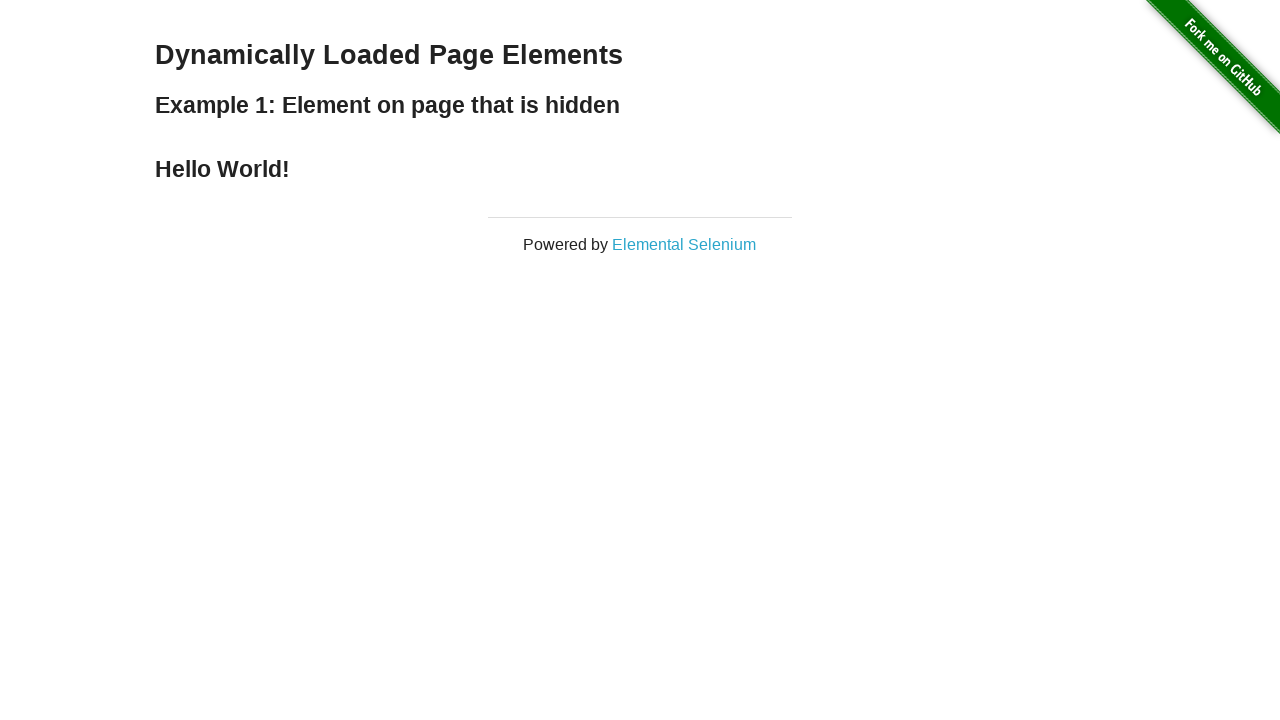

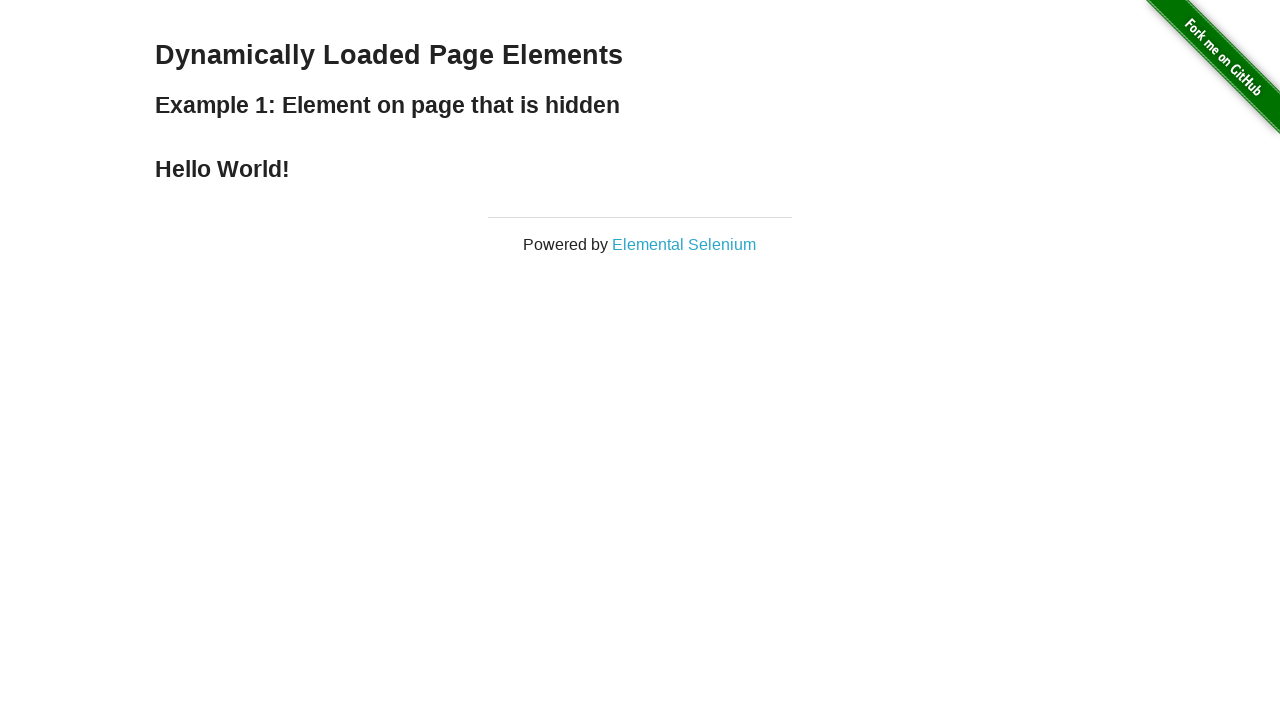